Tests dropdown selection functionality by selecting Purple from a standard dropdown and selecting multiple options from a multi-select dropdown.

Starting URL: https://demoqa.com/select-menu

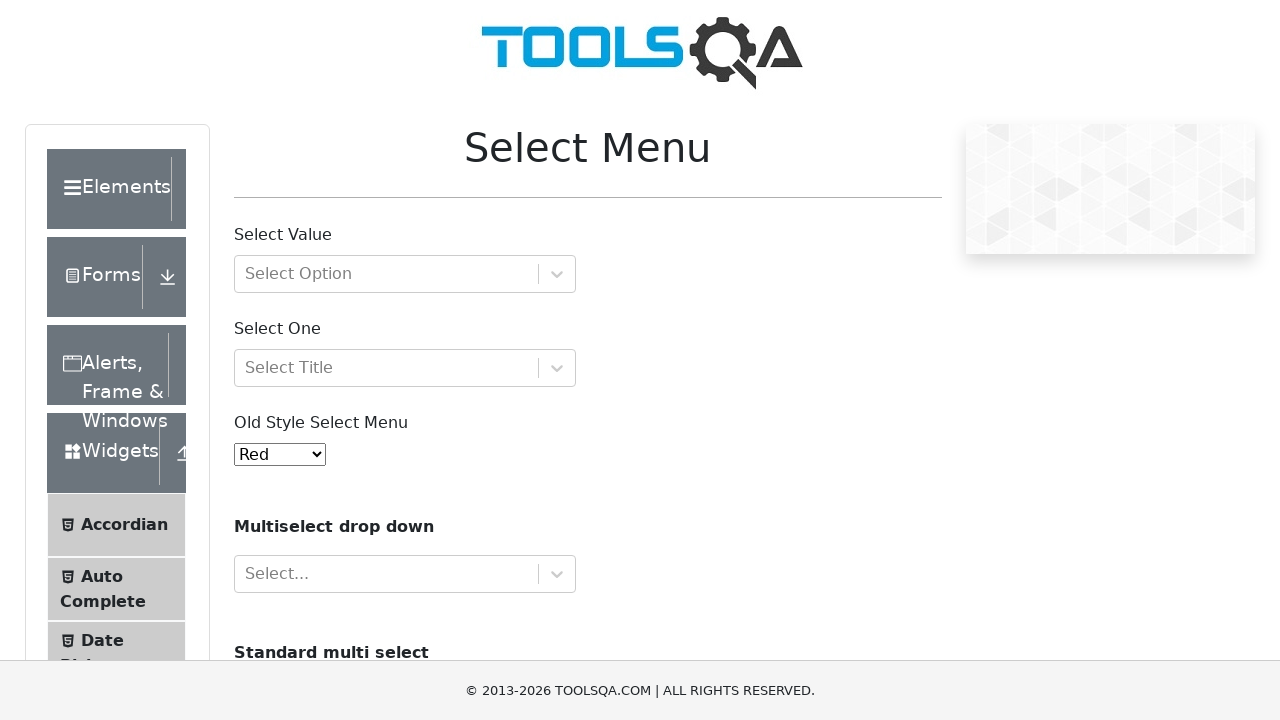

Waited for old style dropdown to load
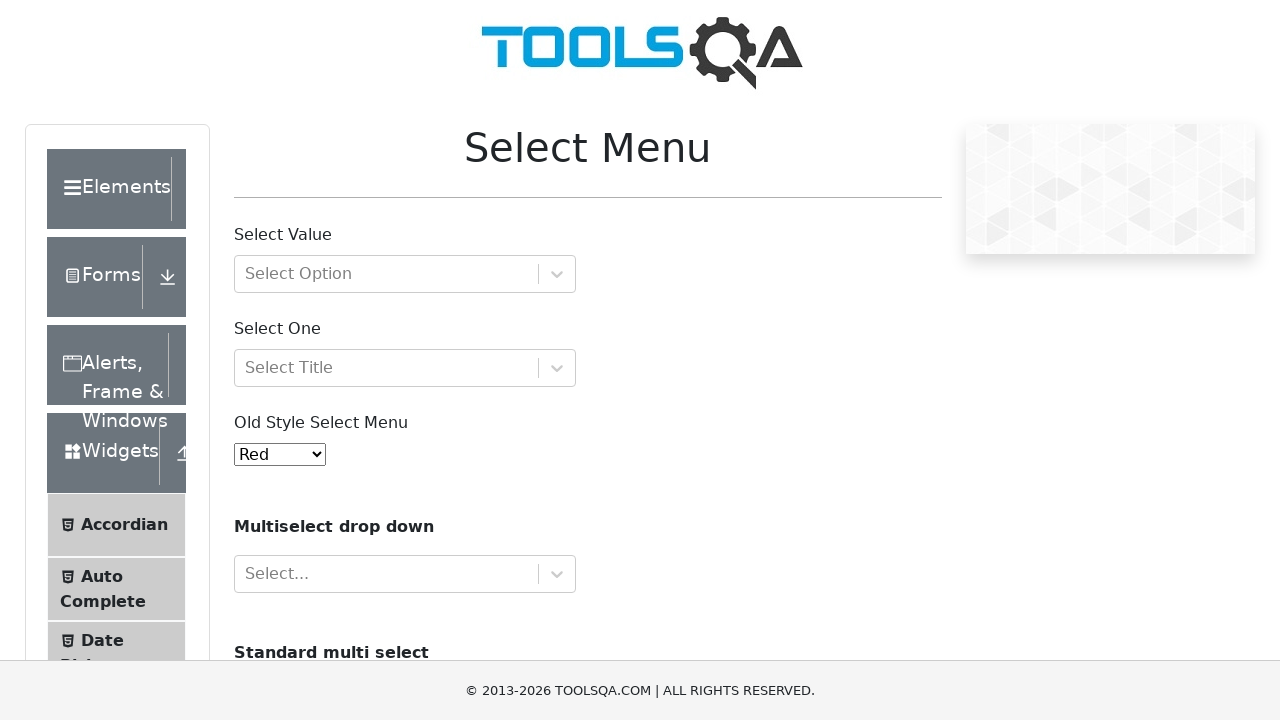

Selected 'Purple' from old style dropdown on #oldSelectMenu
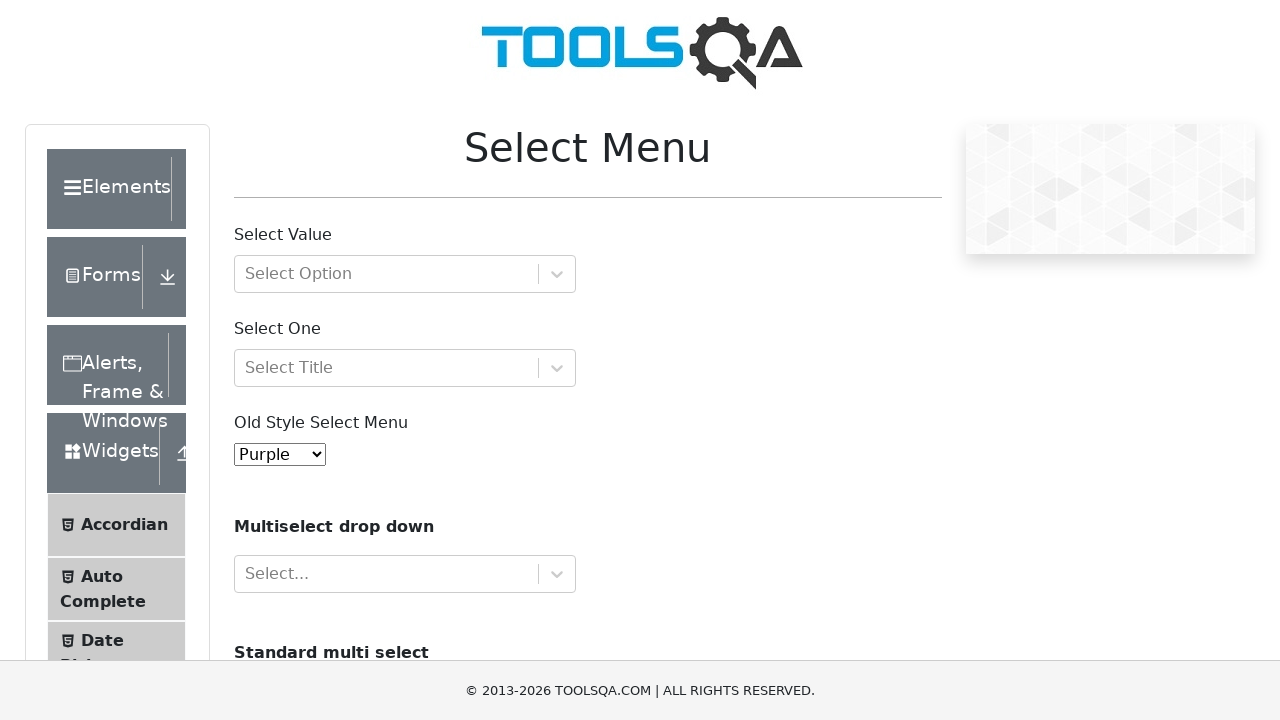

Selected 'Volvo' and 'Audi' from multi-select dropdown on #cars
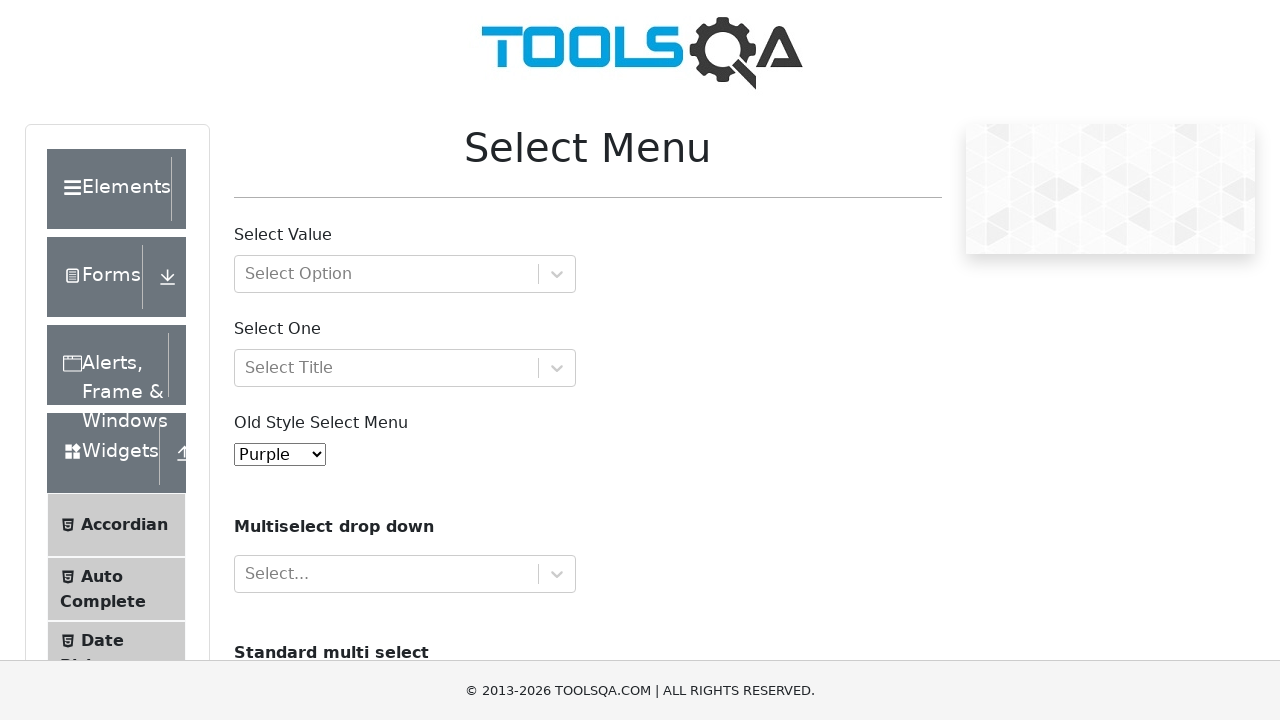

Deselected all options from multi-select dropdown
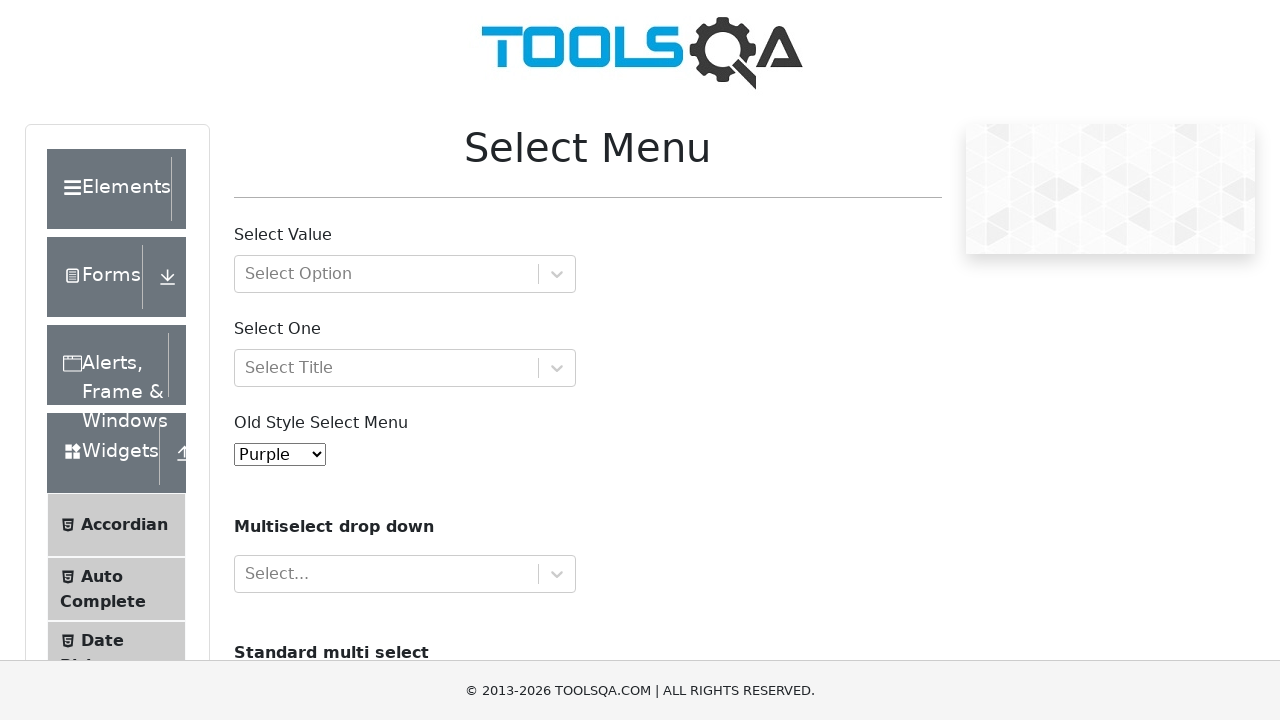

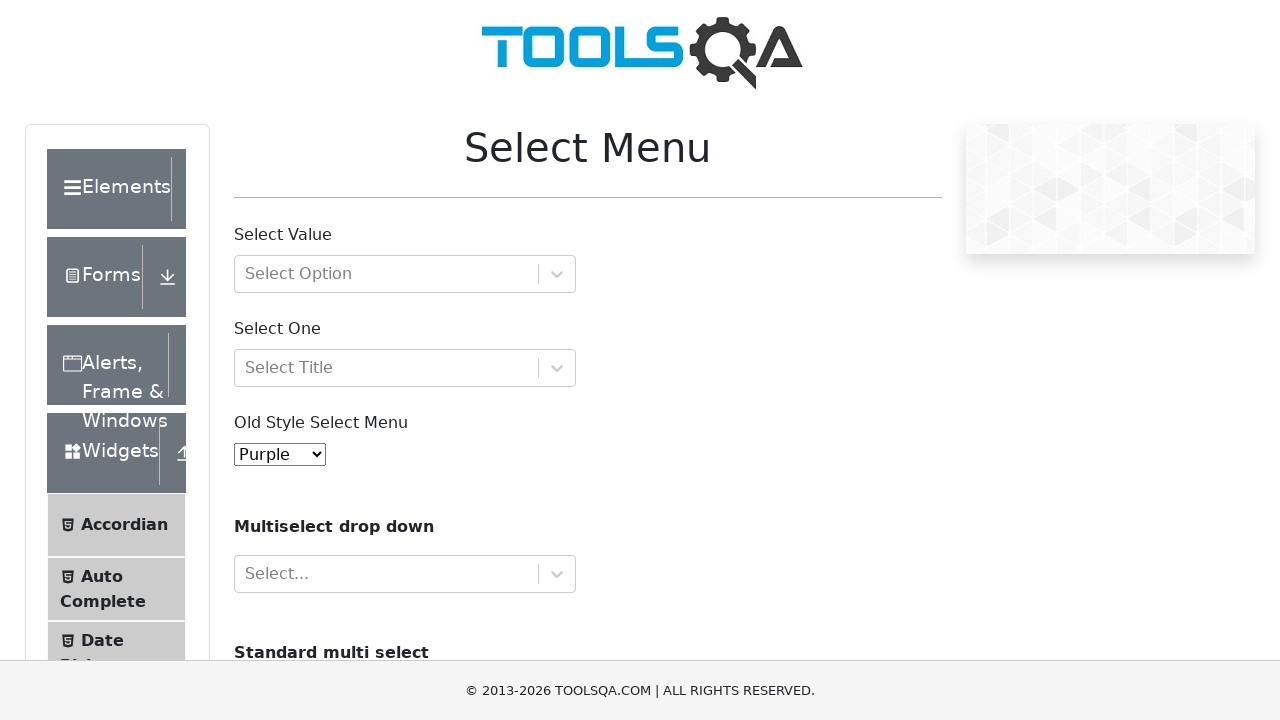